Navigates to the other section and scrolls down the page

Starting URL: https://www.bhaane.com/tops

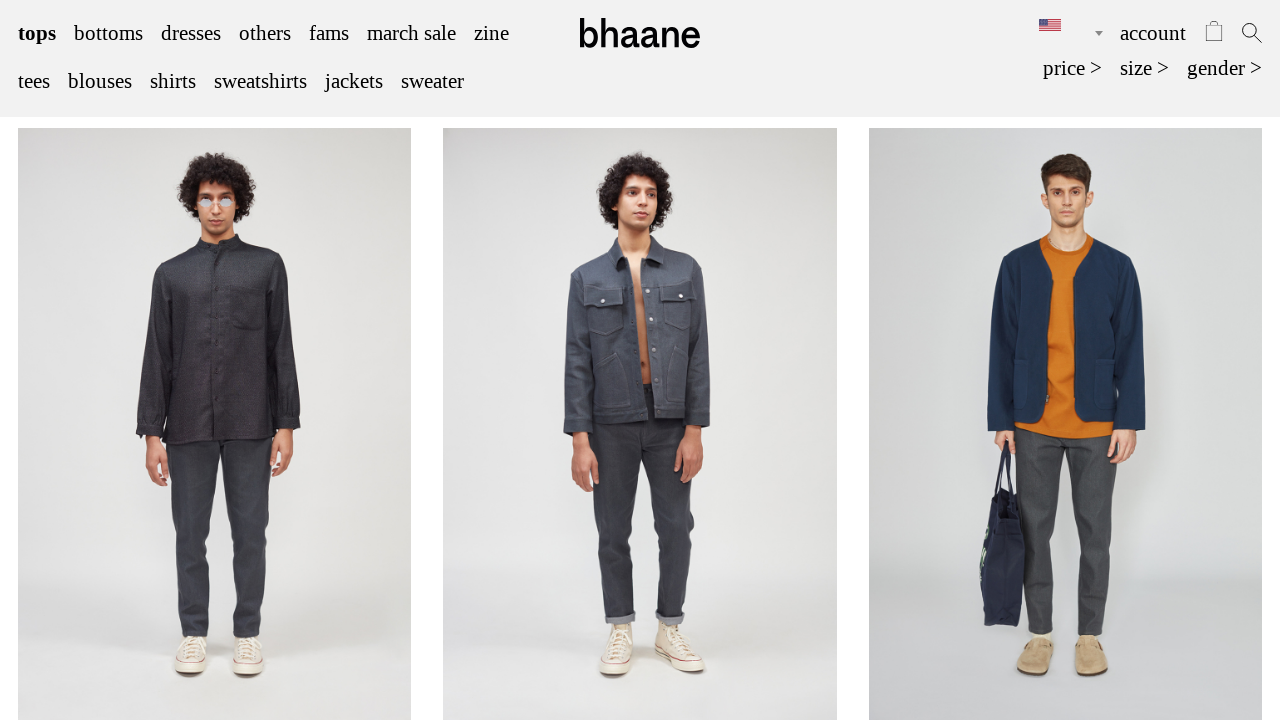

Clicked on 'Other' navigation link in header at (265, 33) on xpath=//header/div[1]/div[1]/div[1]/ul[1]/li[4]/a[1]/span[1]
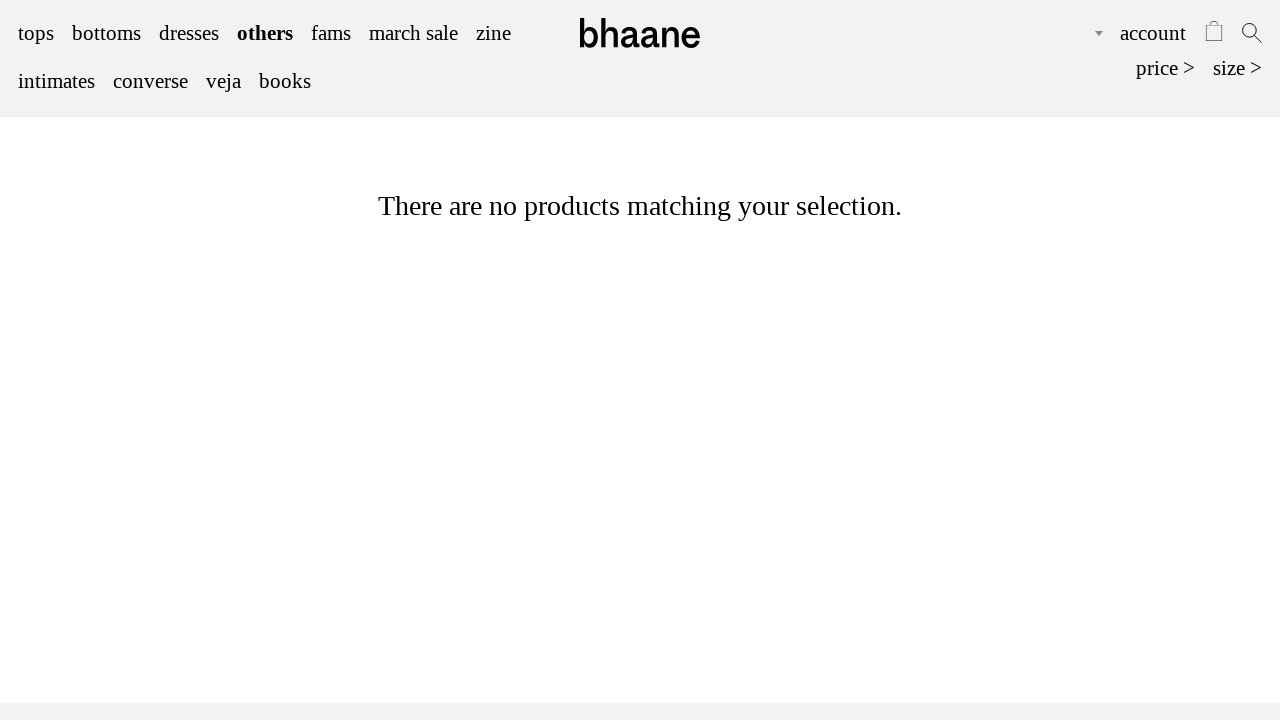

Scrolled down the page to view more content
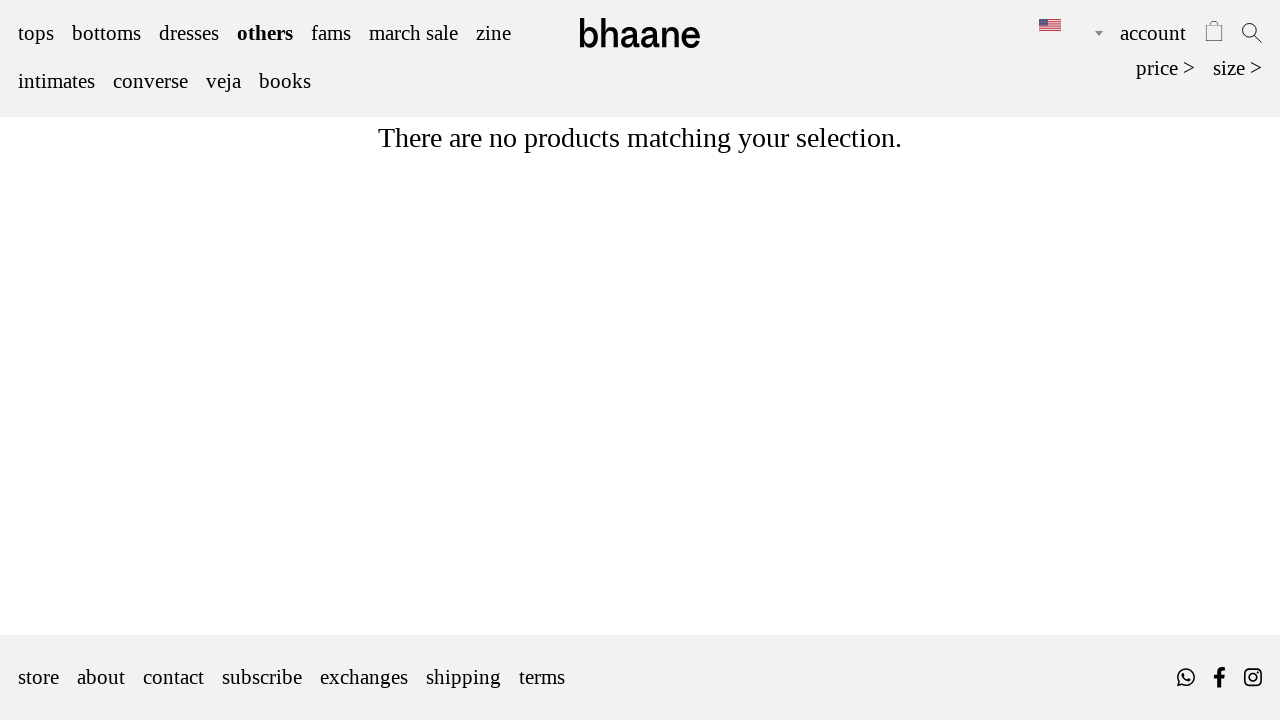

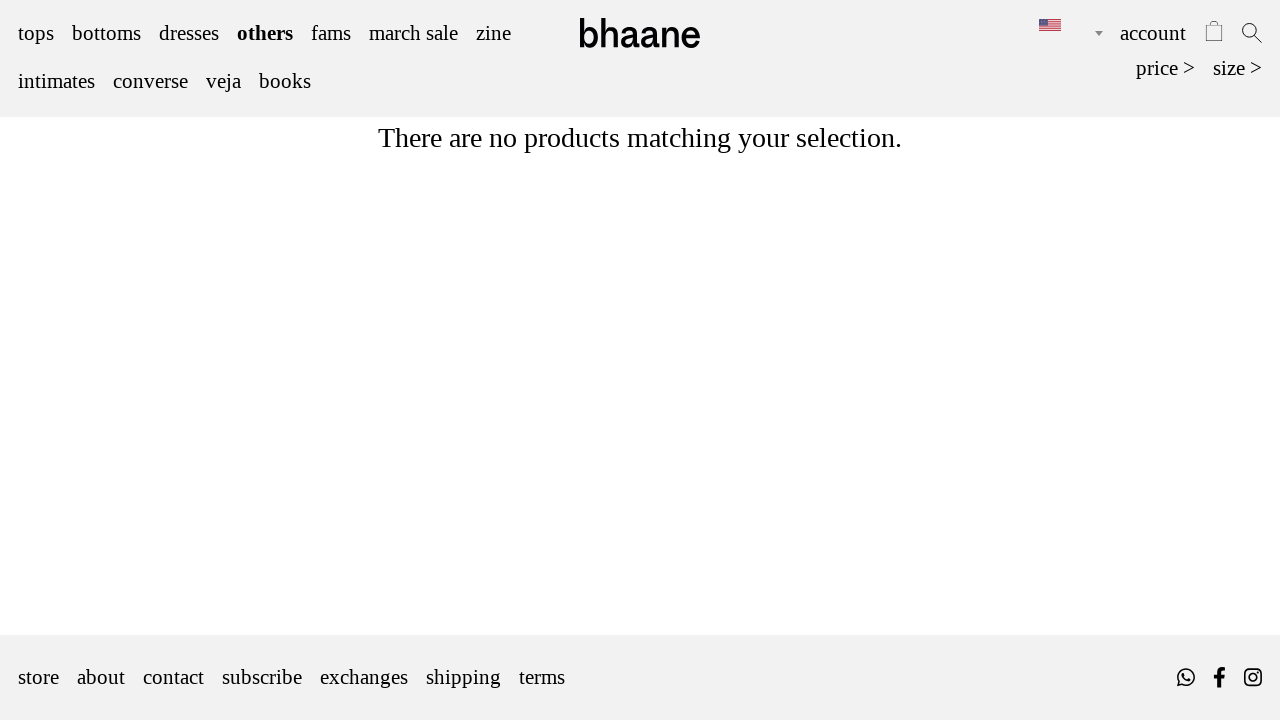